Tests navigation from the add book section back to the catalog by clicking add book, then clicking catalog and verifying books are displayed

Starting URL: https://tap-ht24-testverktyg.github.io/exam-template/

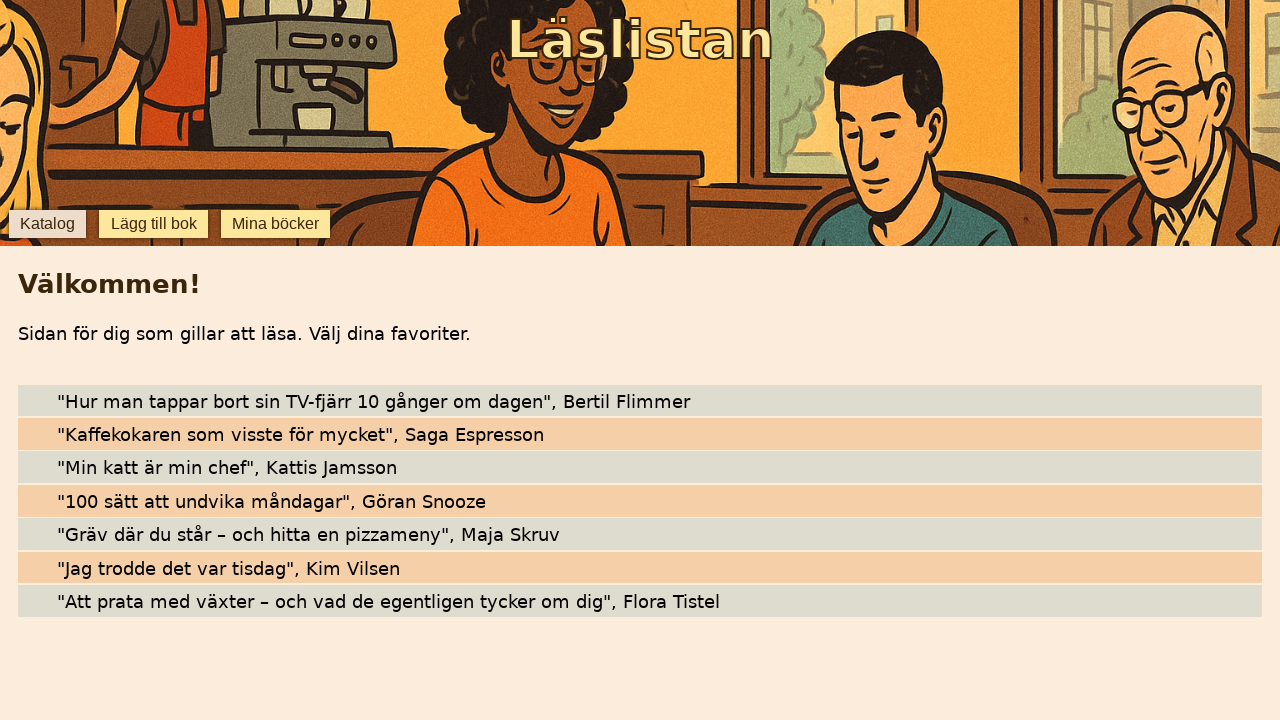

Clicked 'lägg till bok' button to navigate to add book section at (154, 224) on internal:role=button[name="lägg till bok"i]
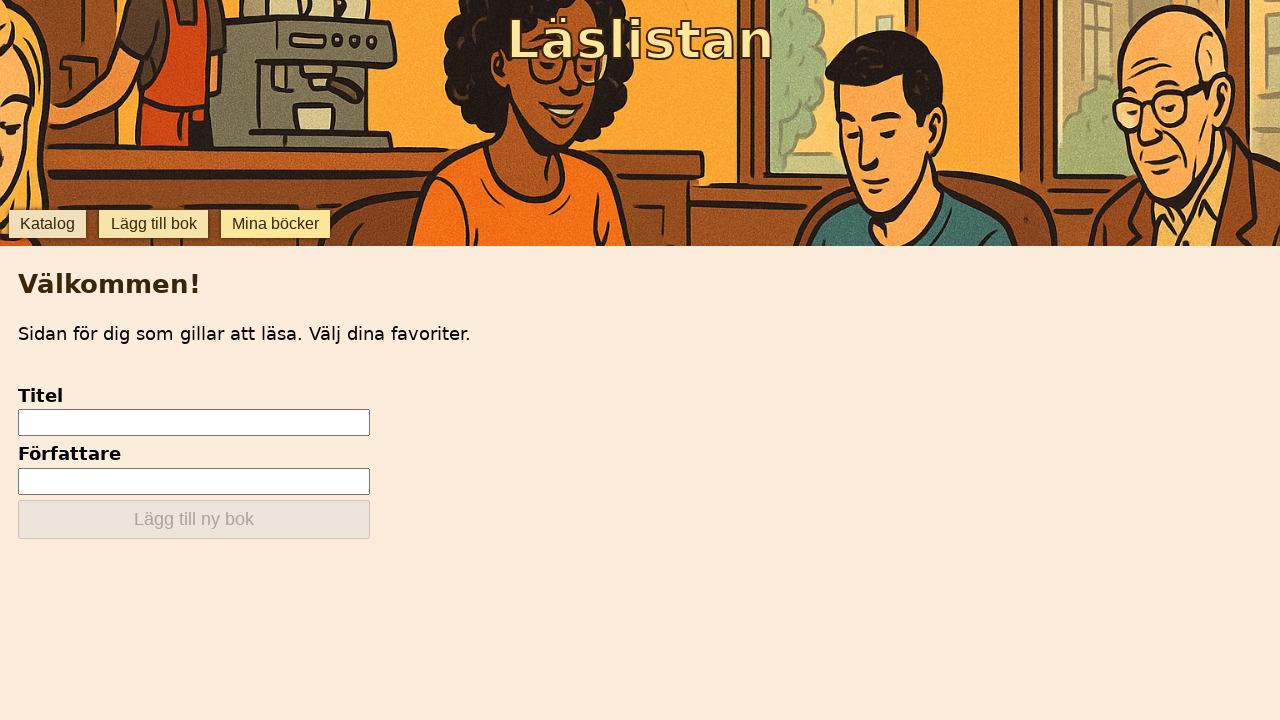

Add new book form is now visible
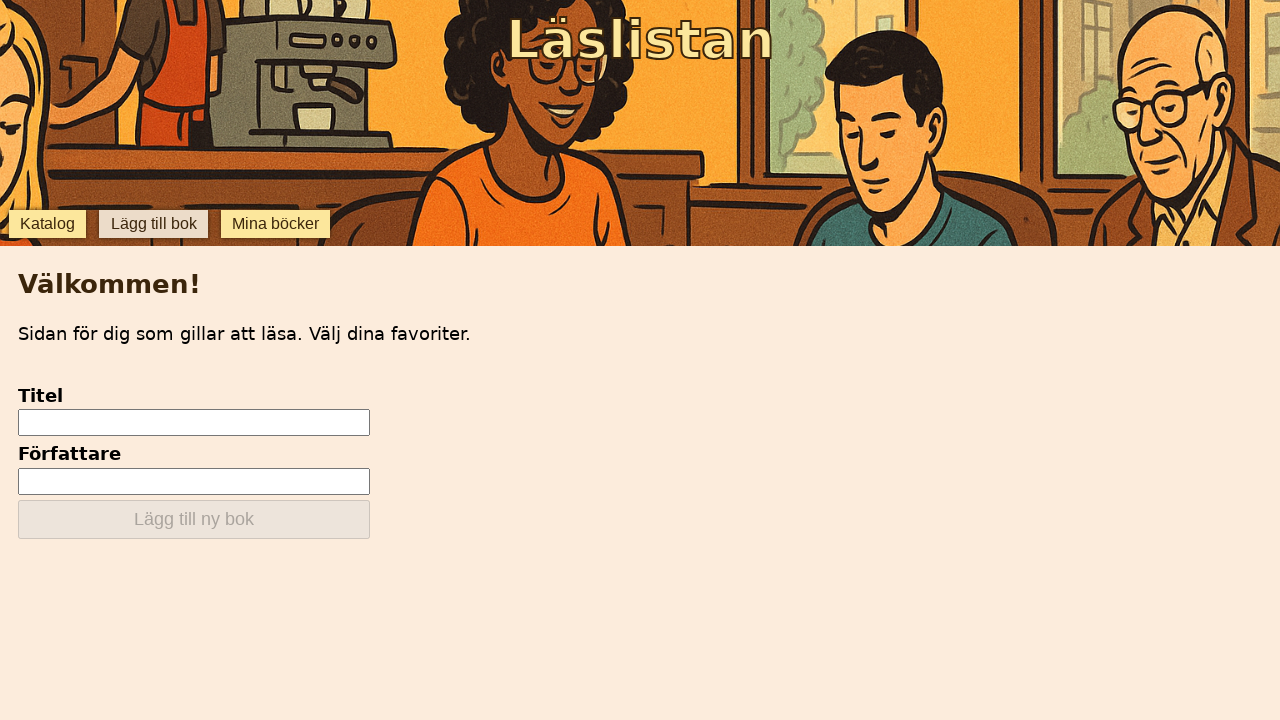

Clicked 'katalog' button to navigate back to catalog at (47, 224) on internal:role=button[name="katalog"i]
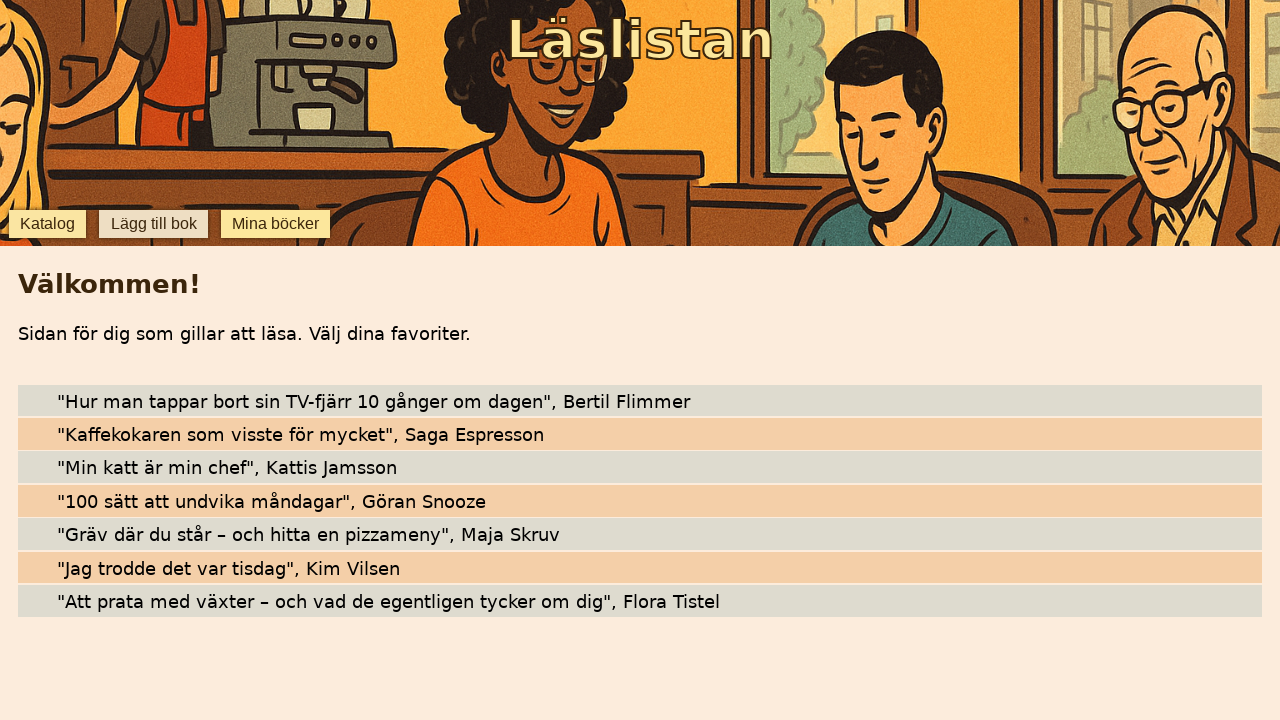

Books are now displayed in catalog
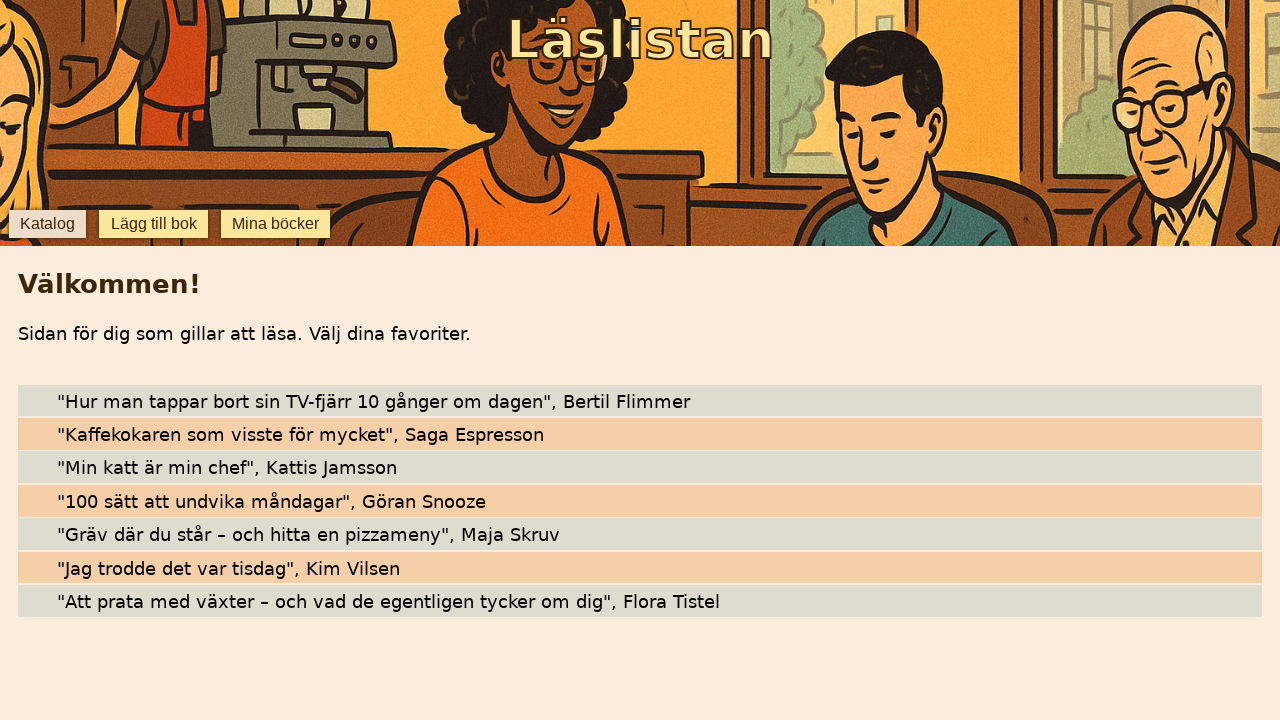

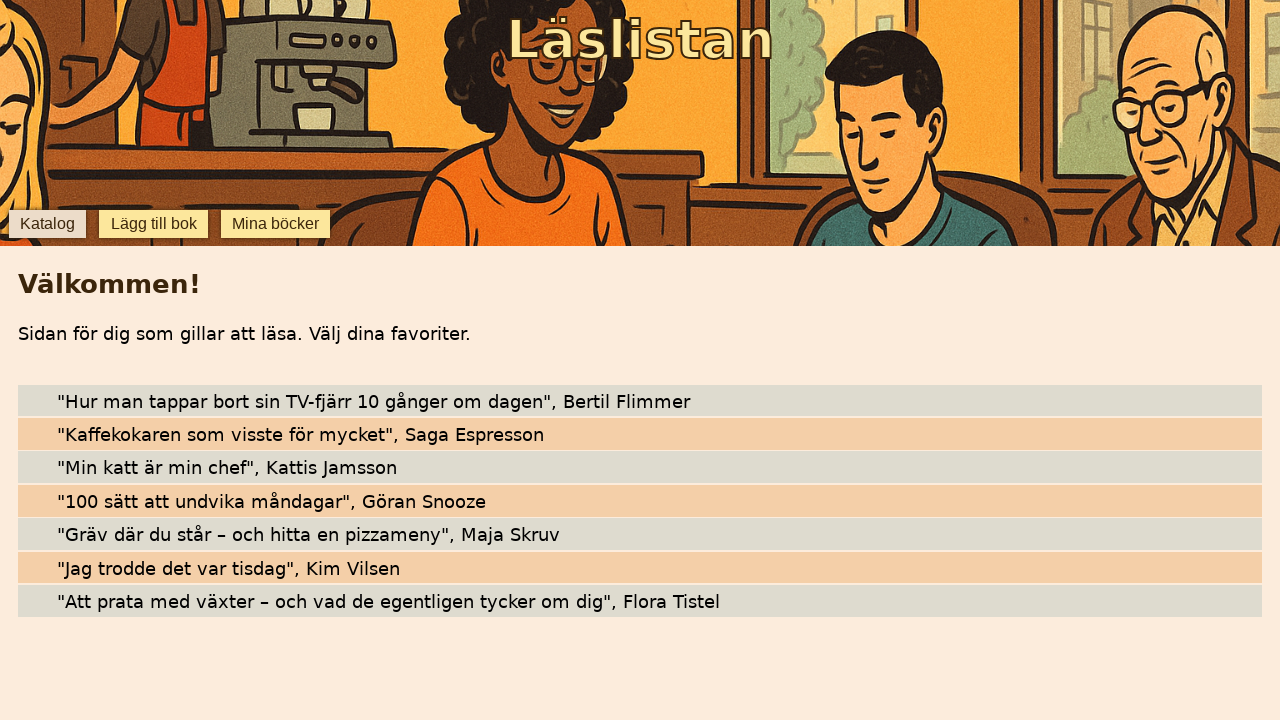